Tests creating a new paste on Pastebin by setting expiration time, entering a title and content, then submitting the form

Starting URL: https://pastebin.com

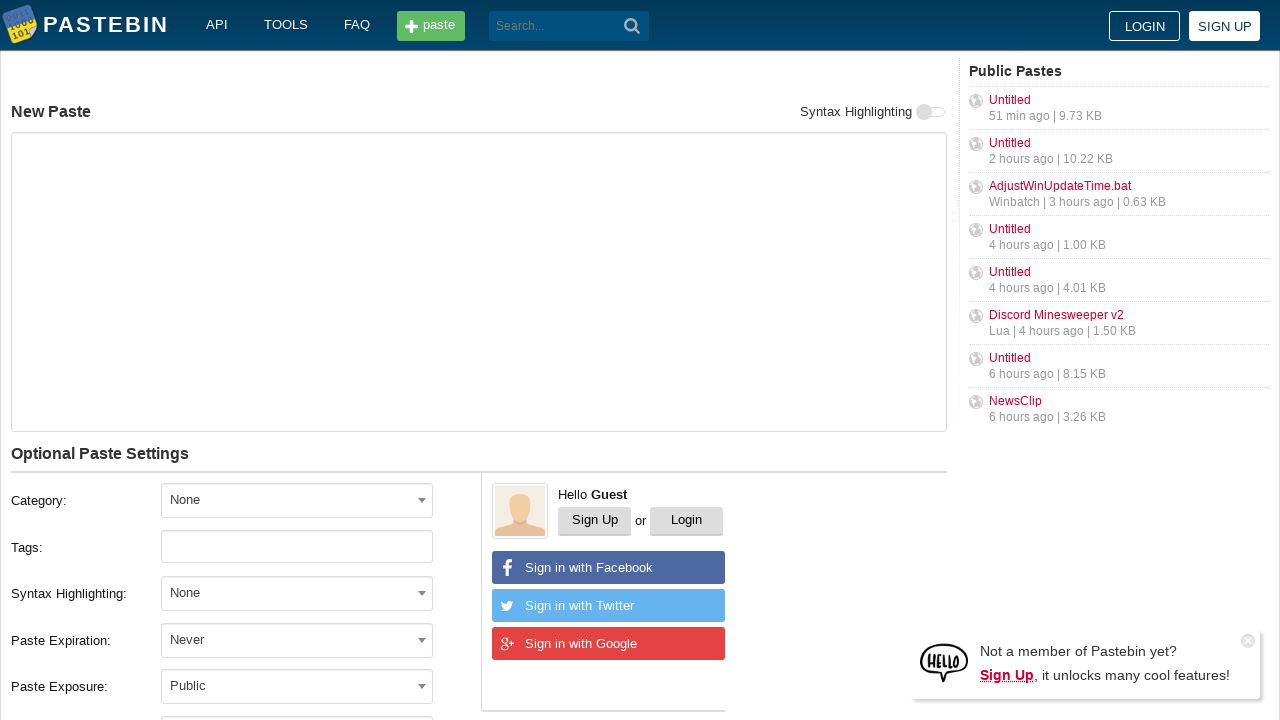

Clicked on expiration dropdown at (297, 640) on span#select2-postform-expiration-container
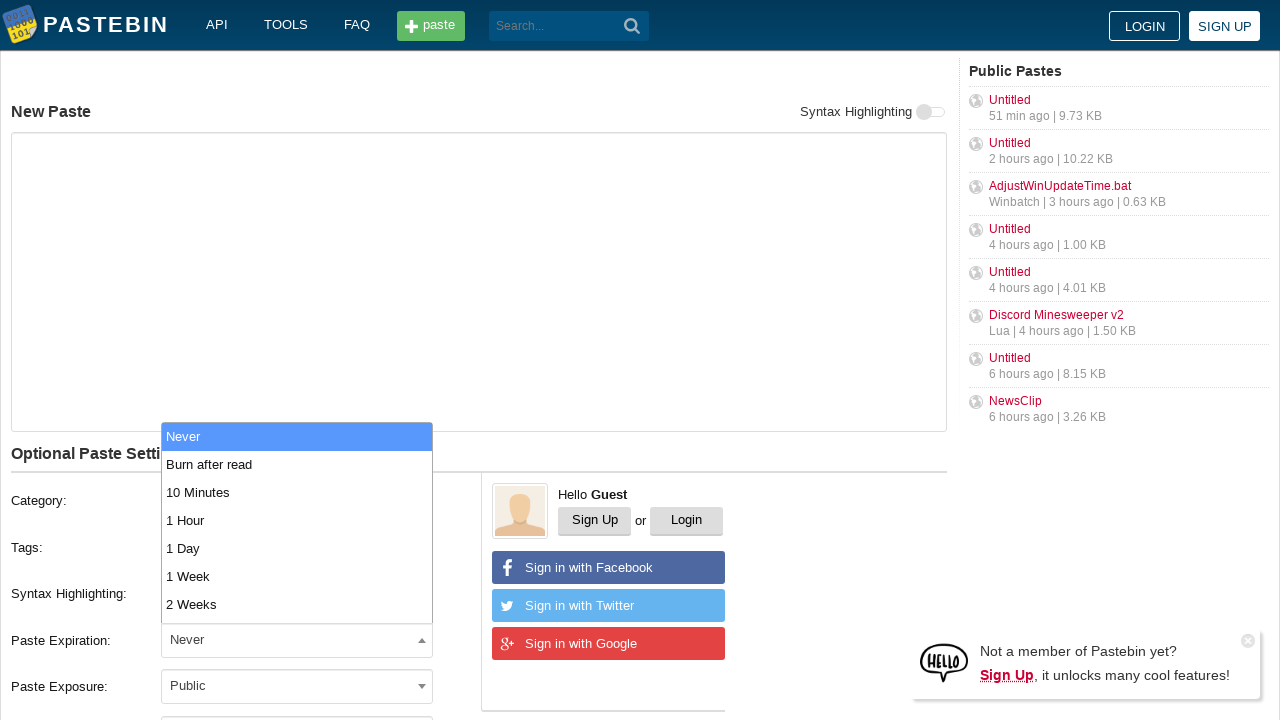

Selected '10 Minutes' expiration option at (297, 492) on li:text('10 Minutes')
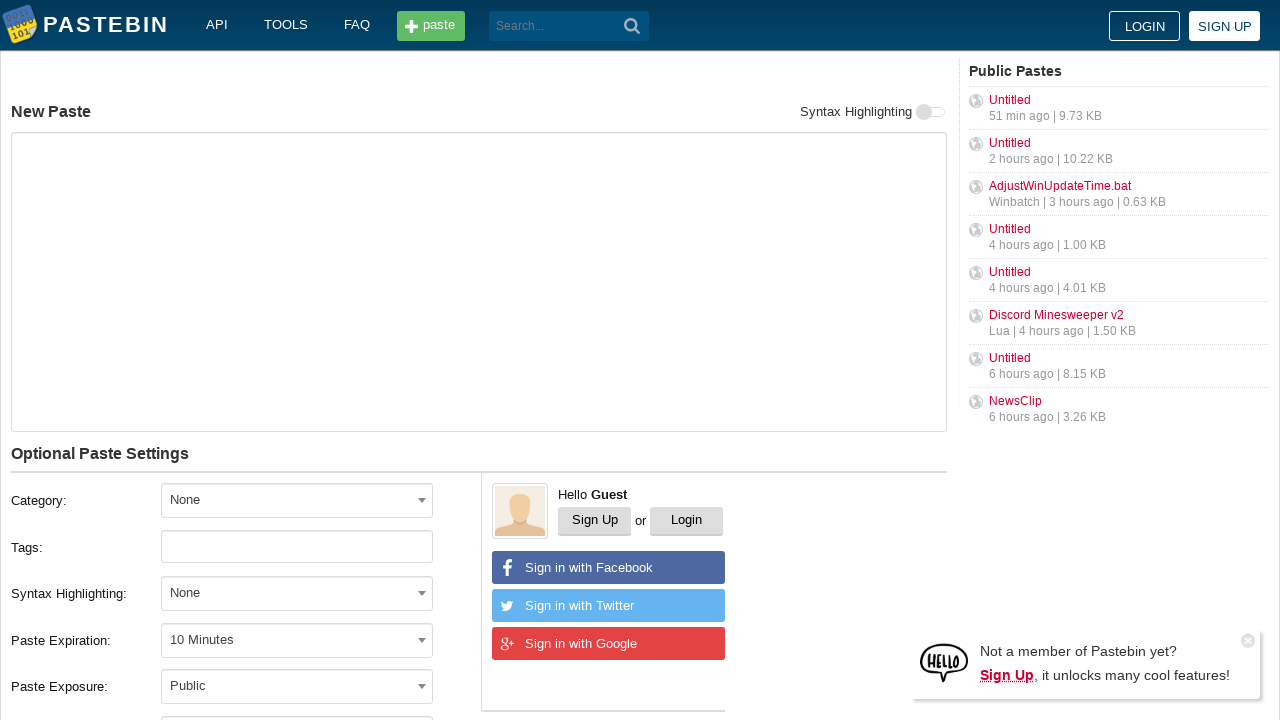

Entered paste title 'helloweb' on input#postform-name
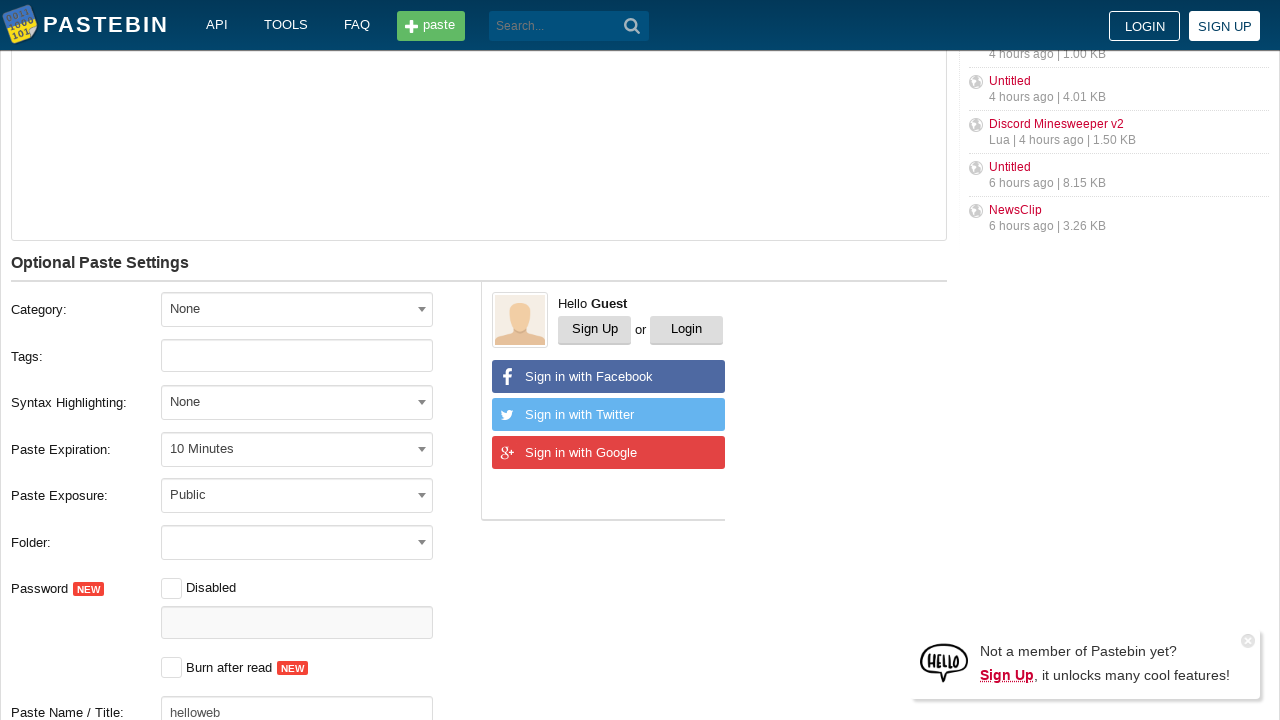

Entered paste content 'Hello from WebDriver' on textarea
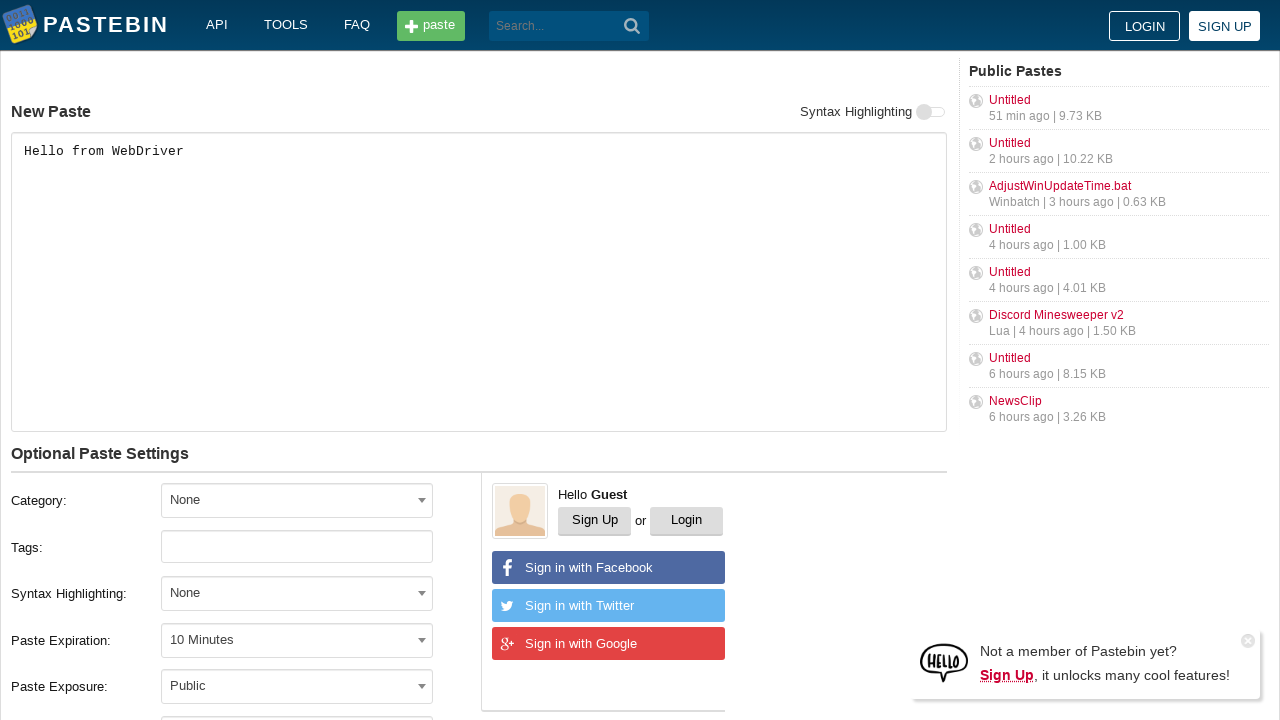

Clicked 'Create New Paste' button at (240, 400) on button:text('Create New Paste')
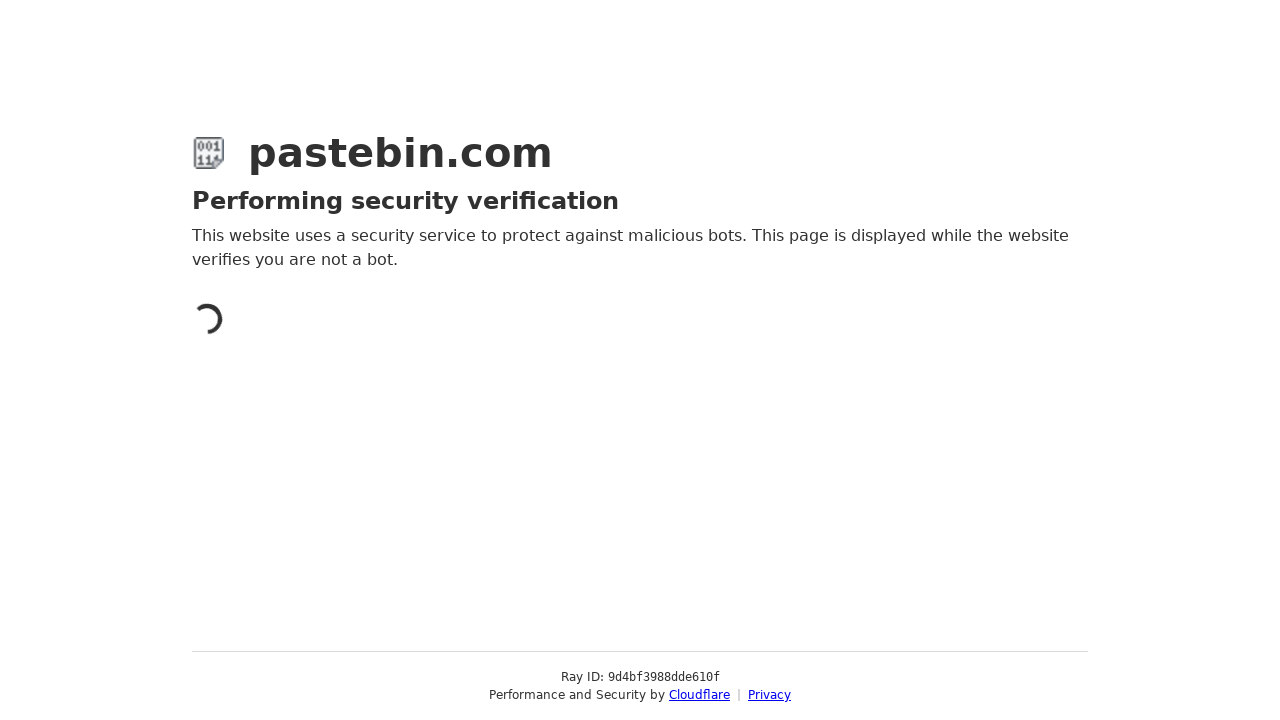

Waited for navigation to new paste page
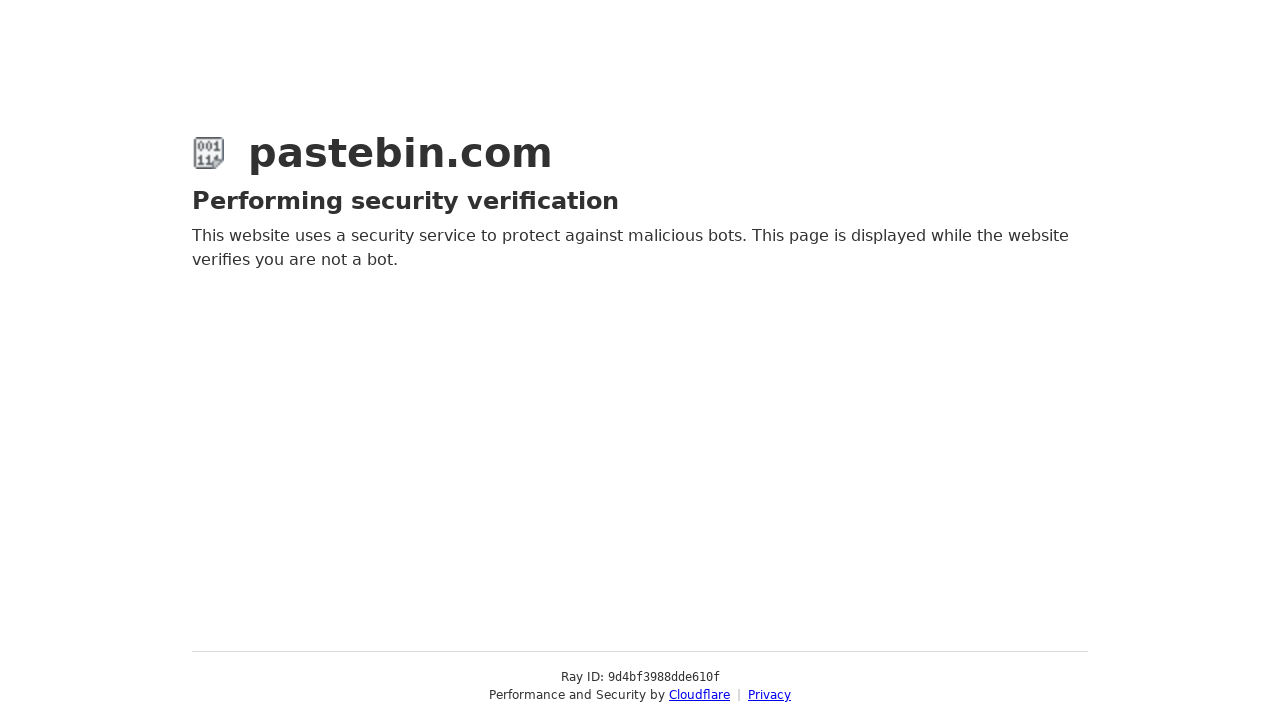

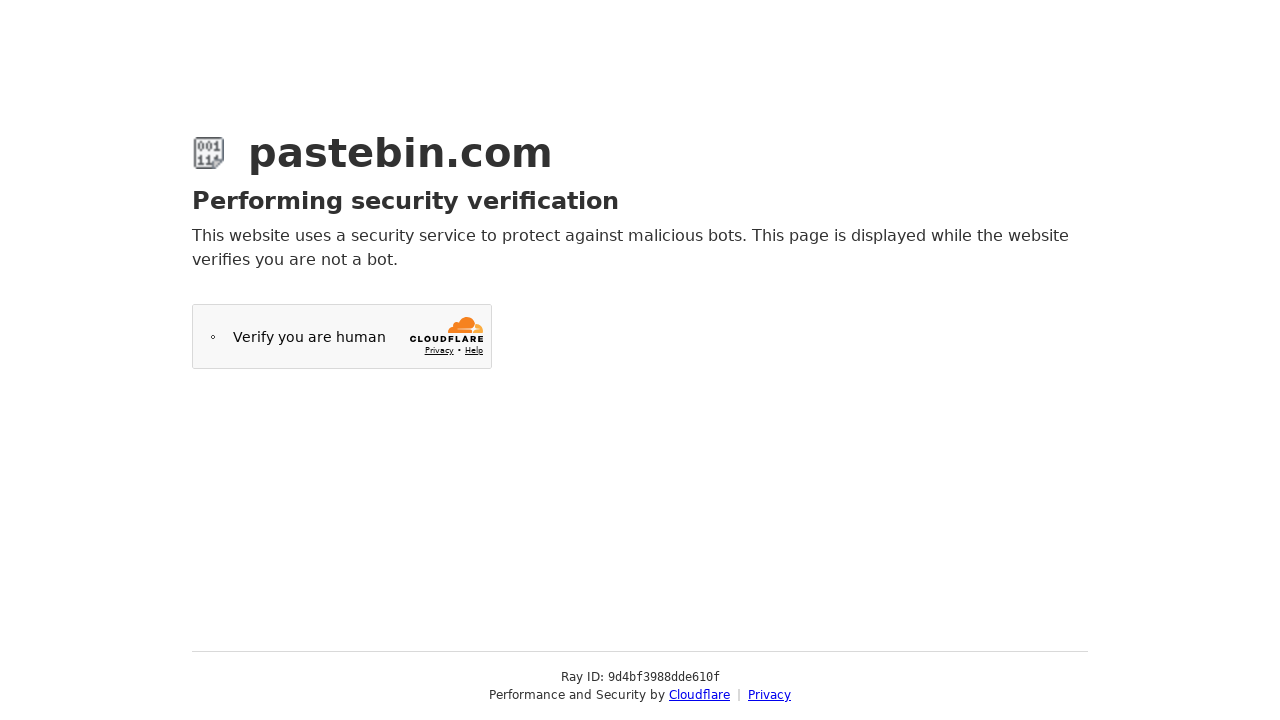